Tests dynamic control functionality by clicking the Enable button and verifying that a disabled text field becomes enabled

Starting URL: https://the-internet.herokuapp.com/dynamic_controls

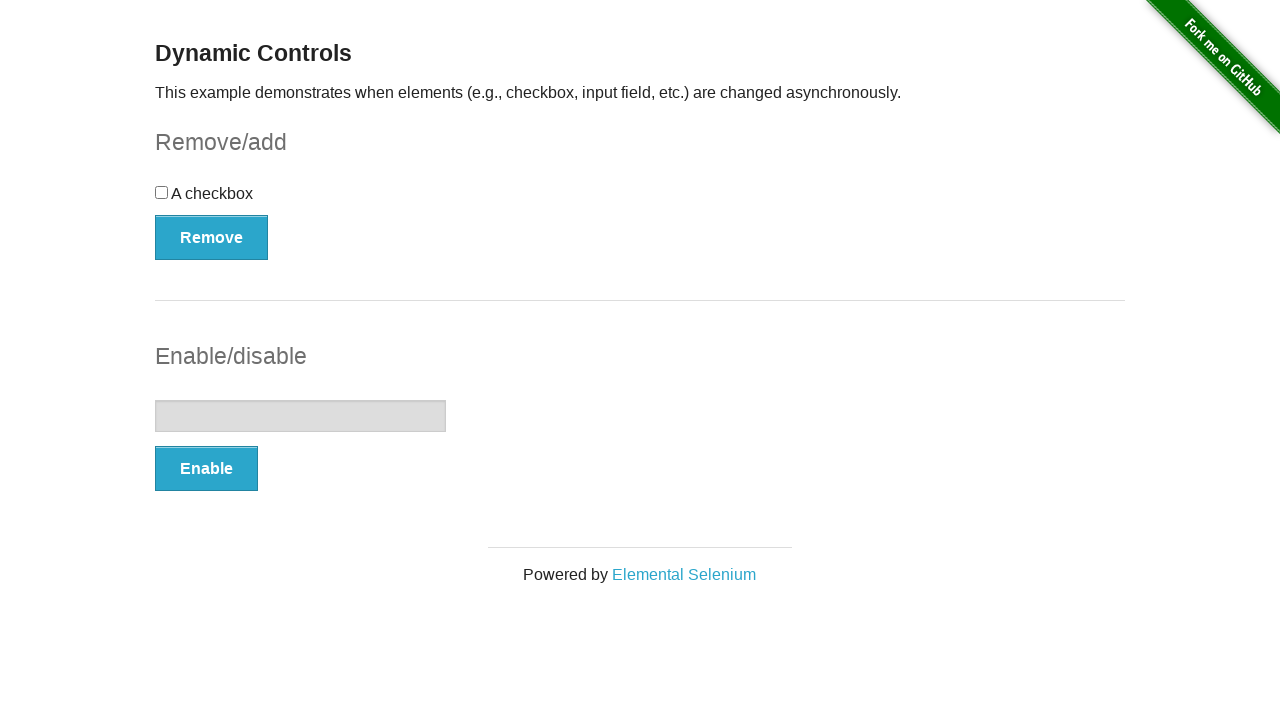

Located the text input field
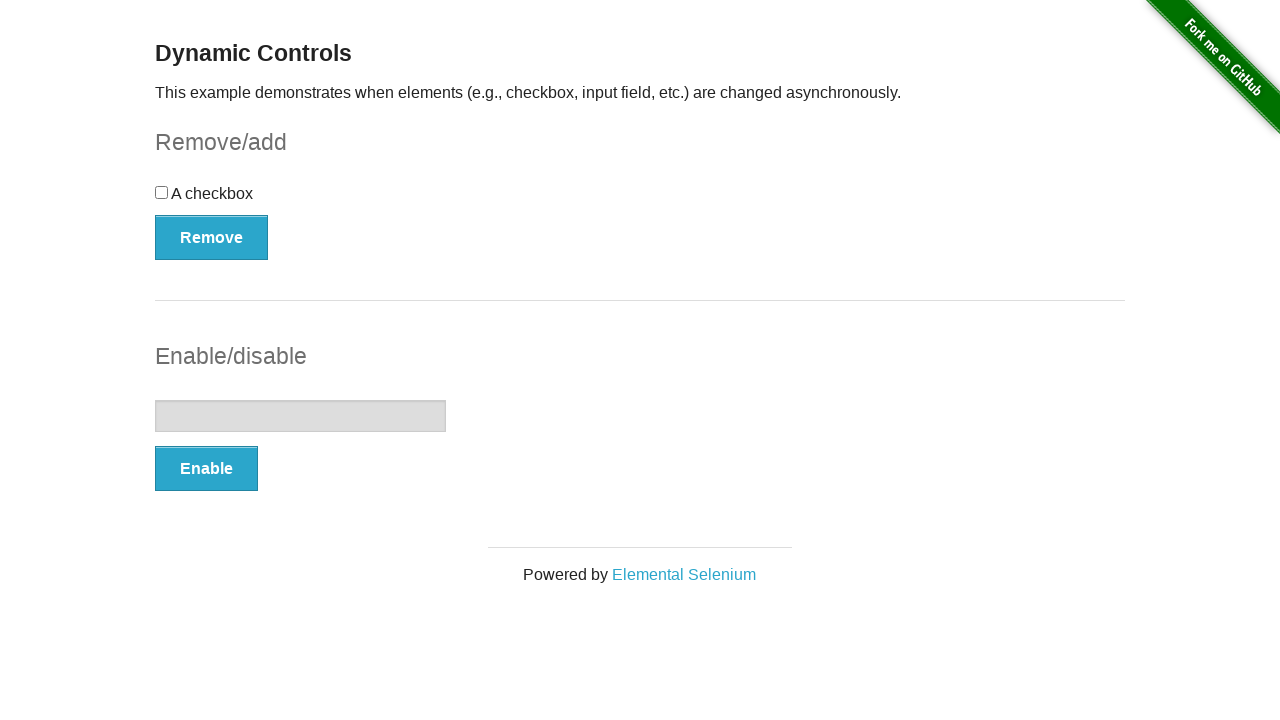

Verified that text field is initially disabled
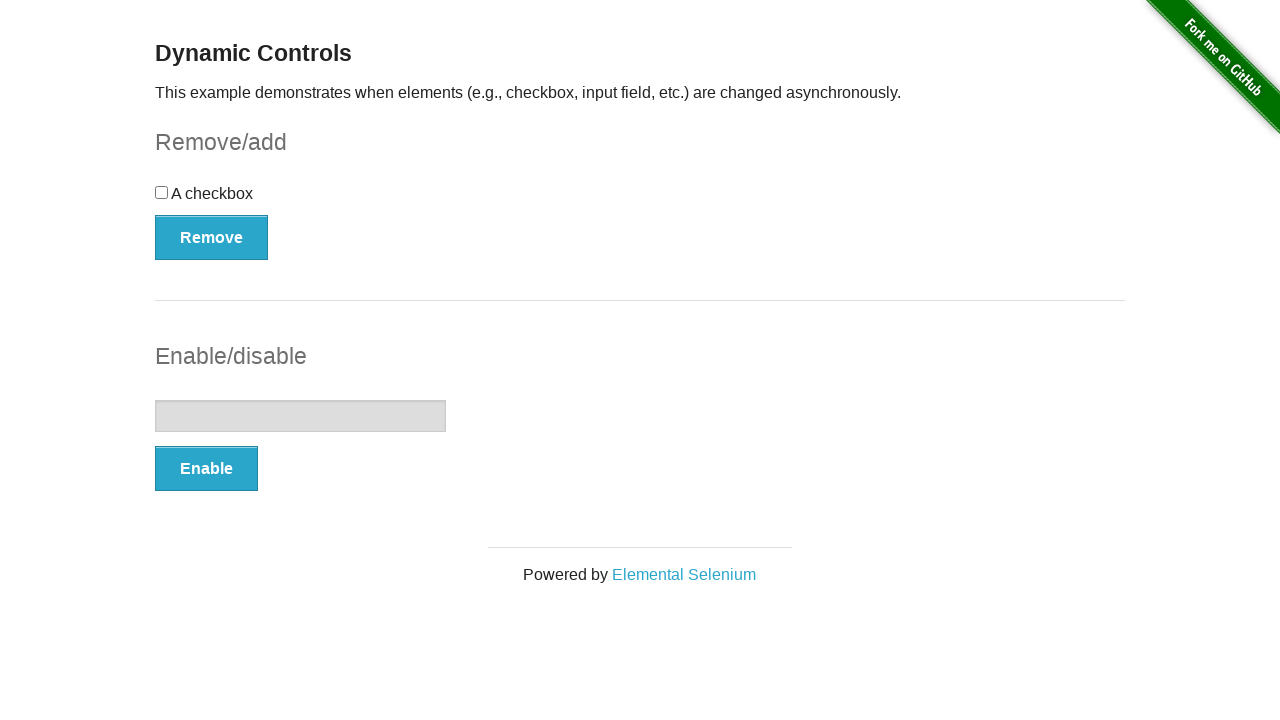

Clicked the Enable button at (206, 469) on xpath=(//button[@type='button'])[2]
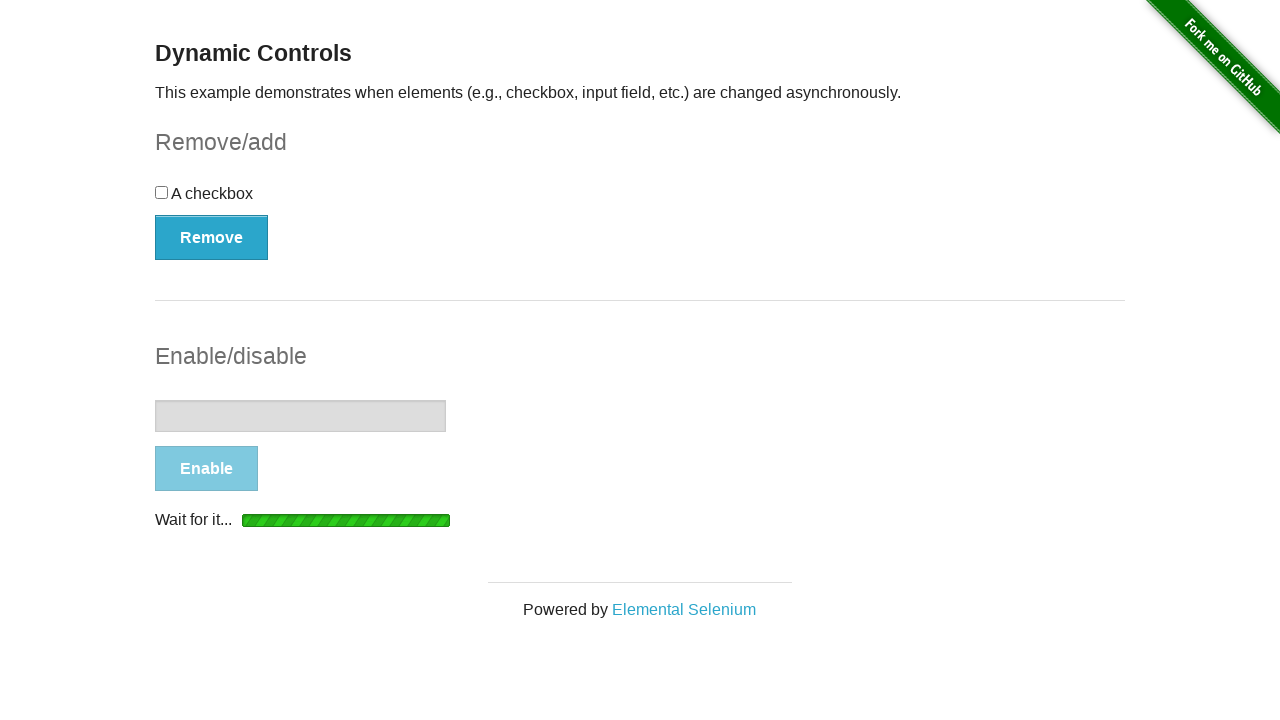

Success message appeared after clicking Enable
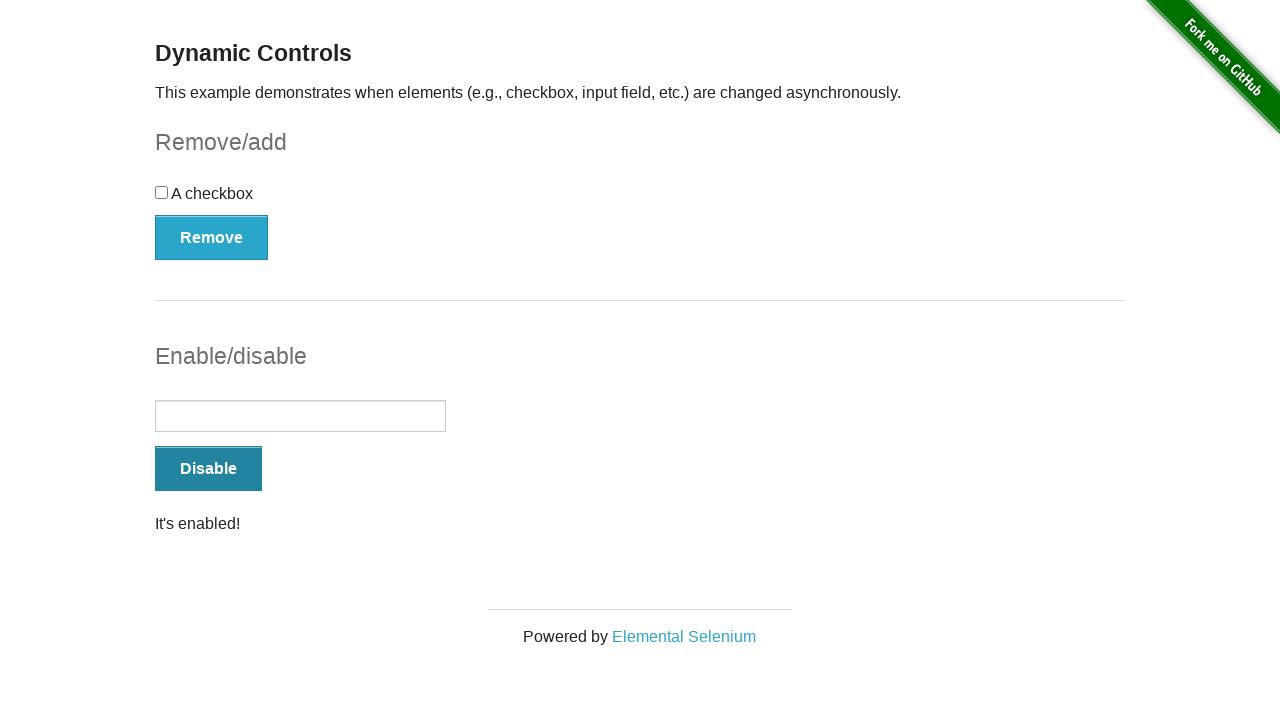

Confirmed success message is visible
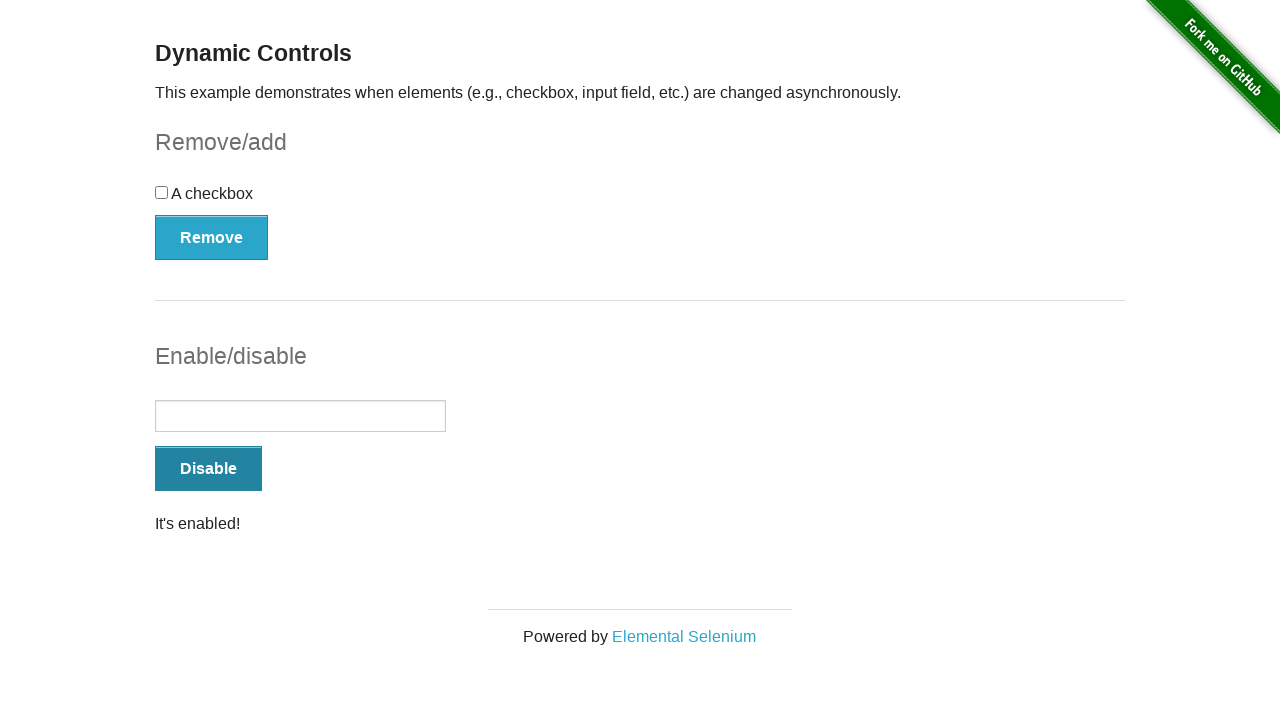

Text field became enabled
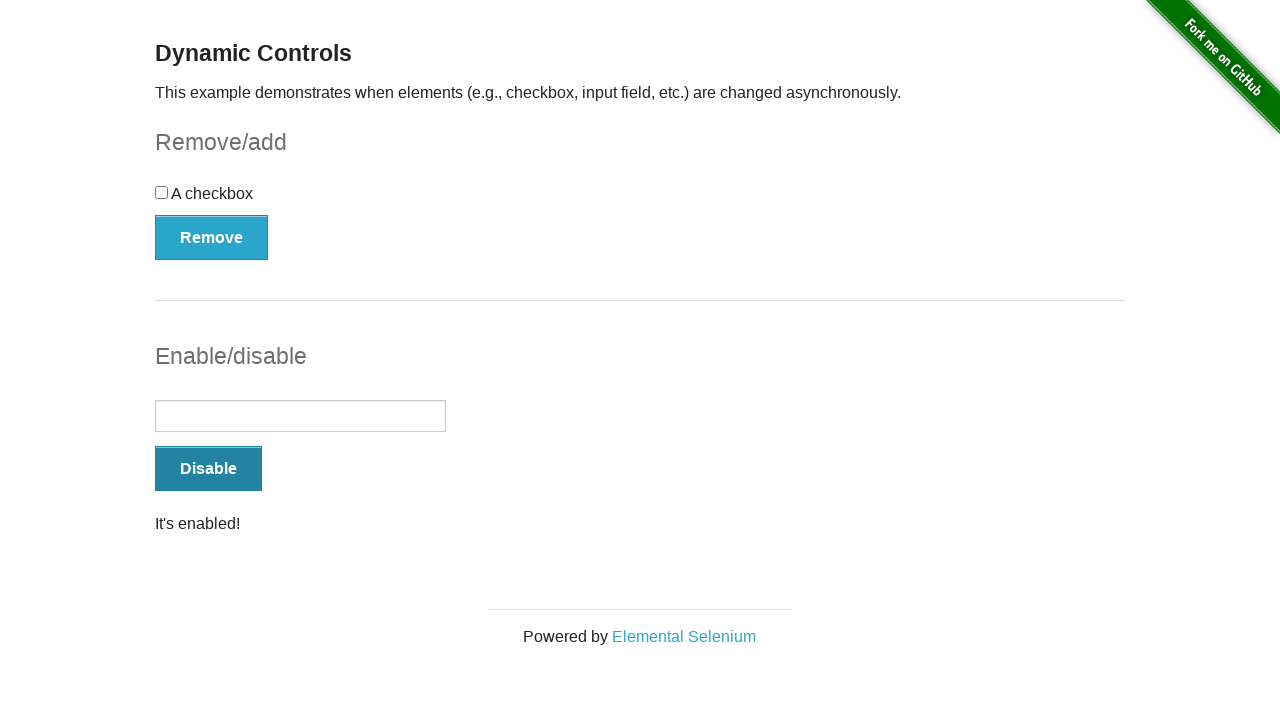

Verified that text field is now enabled
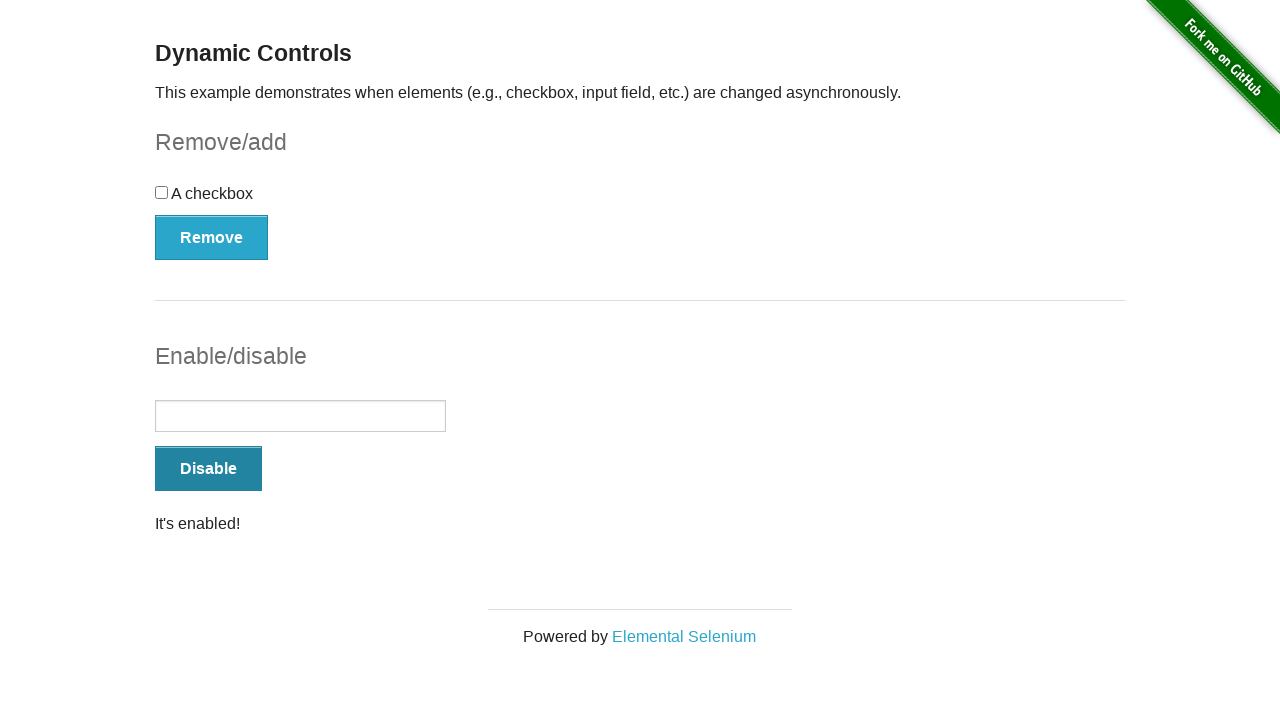

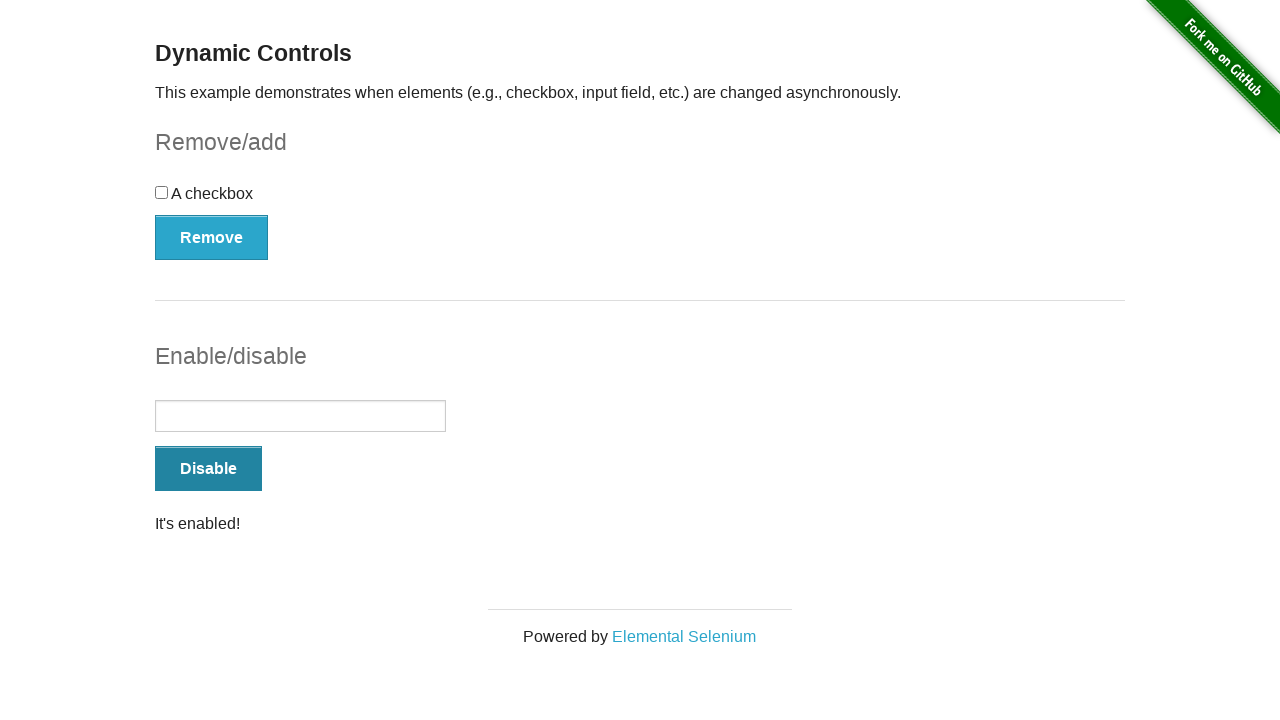